Tests handling of JavaScript alerts, confirmations, and prompts by interacting with different types of popup dialogs

Starting URL: https://the-internet.herokuapp.com/javascript_alerts

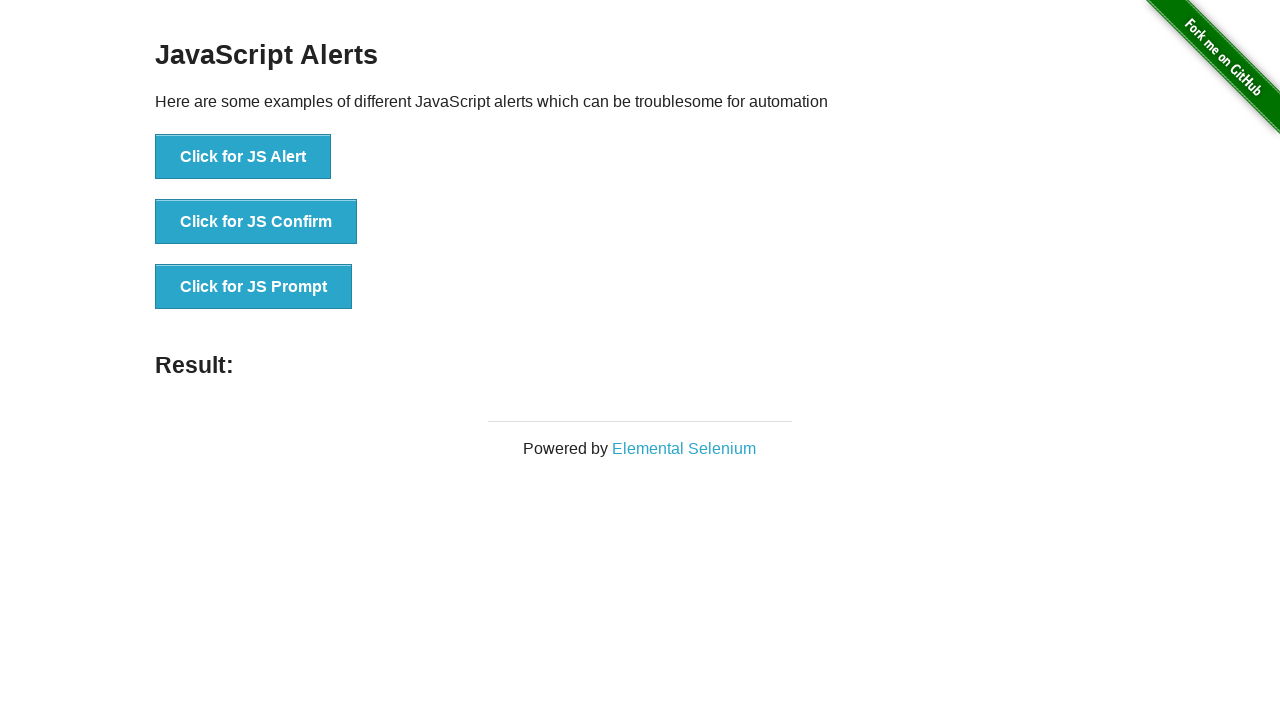

Clicked 'Click for JS Alert' button at (243, 157) on xpath=//button[text()='Click for JS Alert']
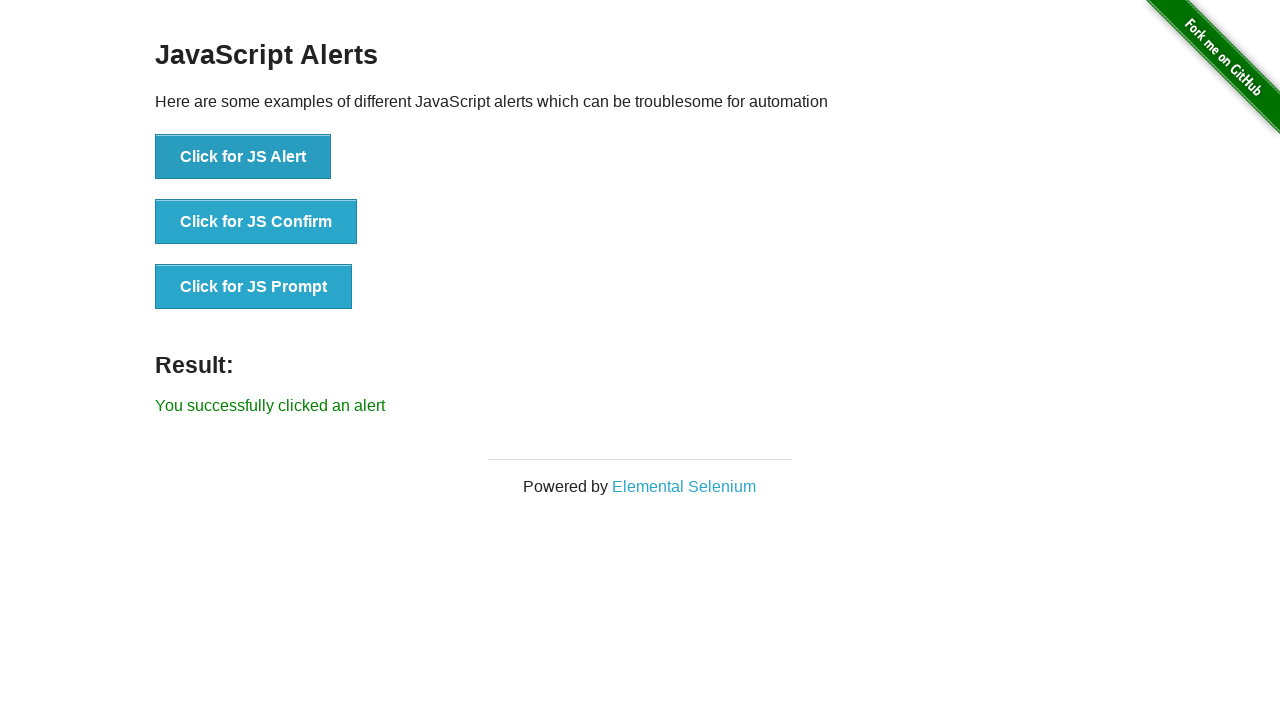

Set up dialog handler to accept JS alert
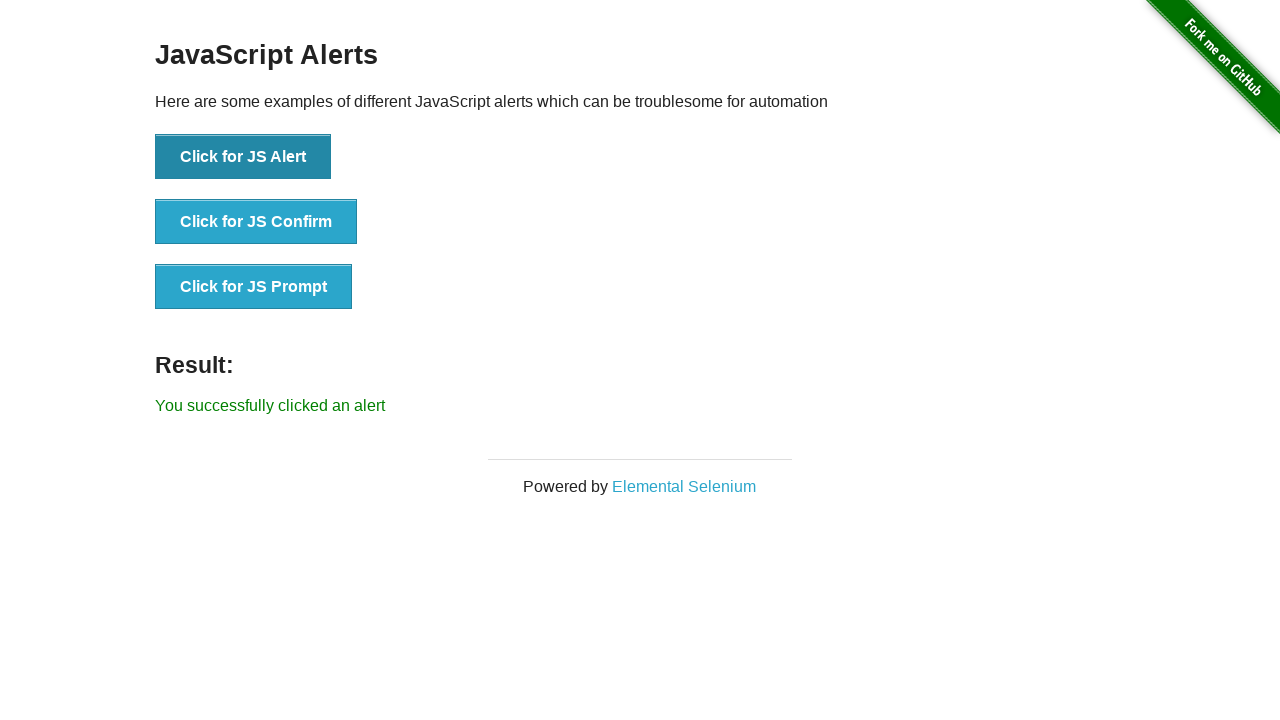

Waited 500ms for alert to be processed
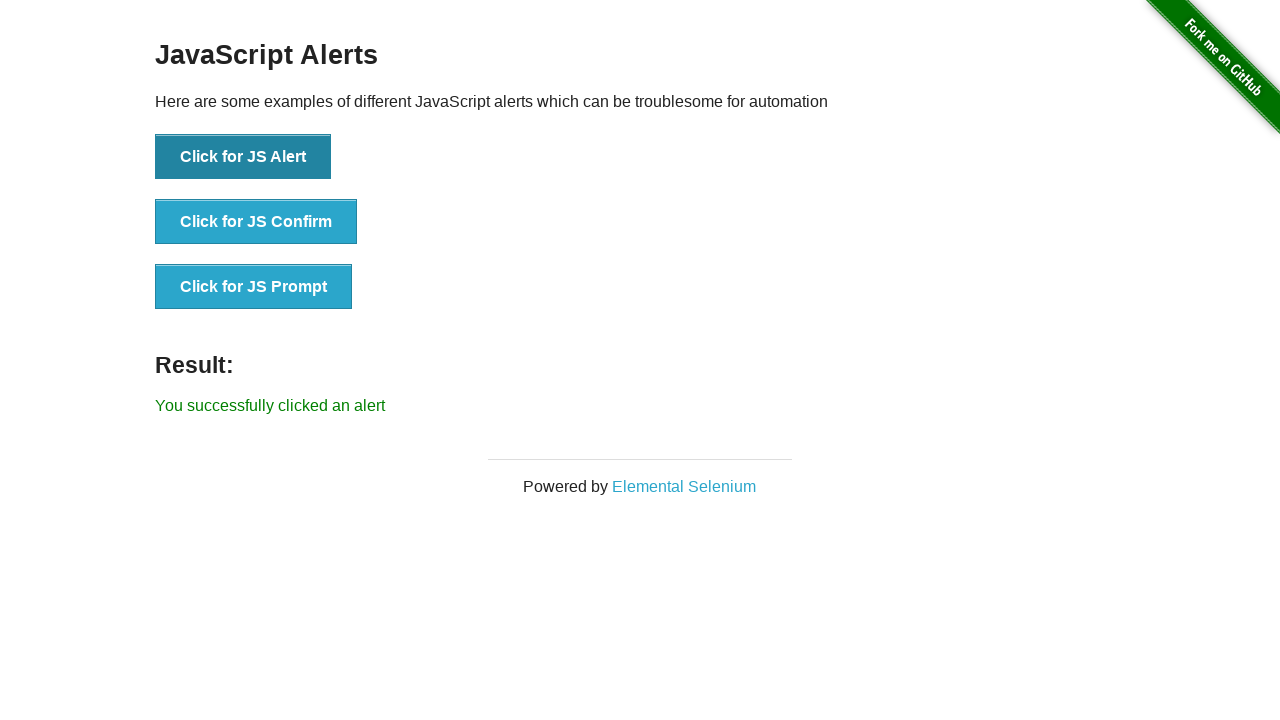

Clicked 'Click for JS Alert' button again at (243, 157) on xpath=//button[text()='Click for JS Alert']
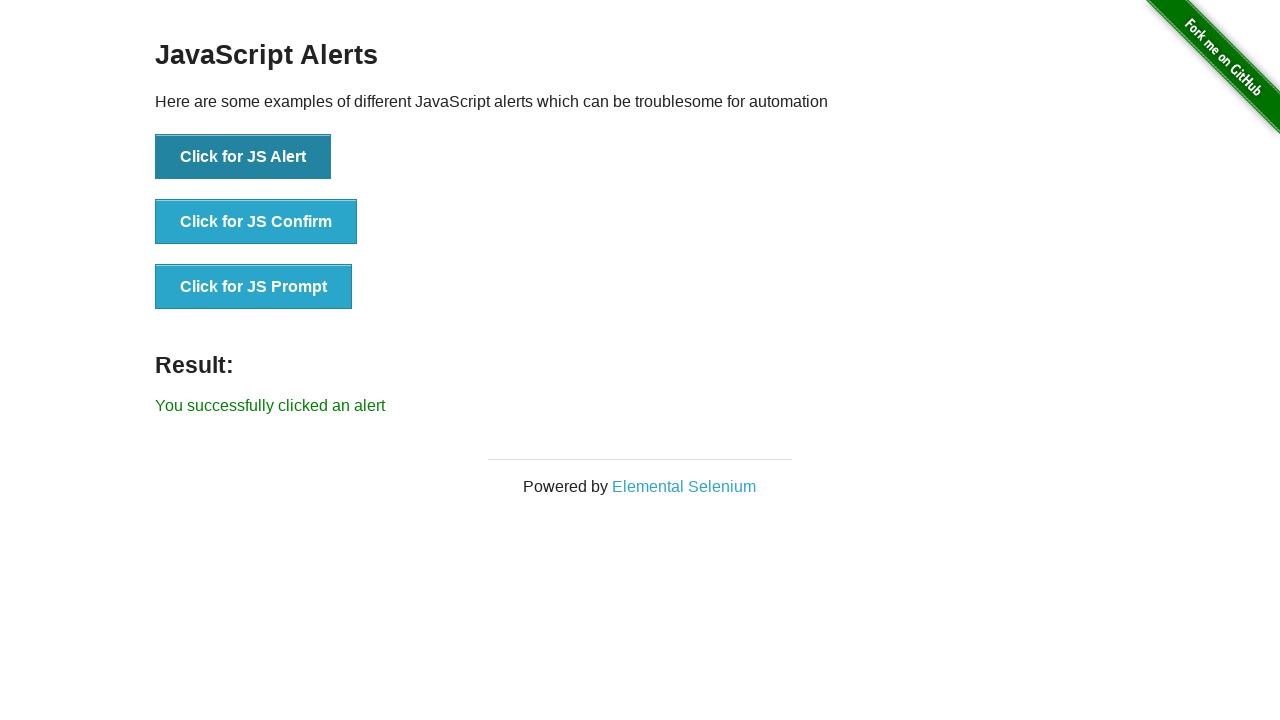

Set up dialog handler to dismiss JS alert
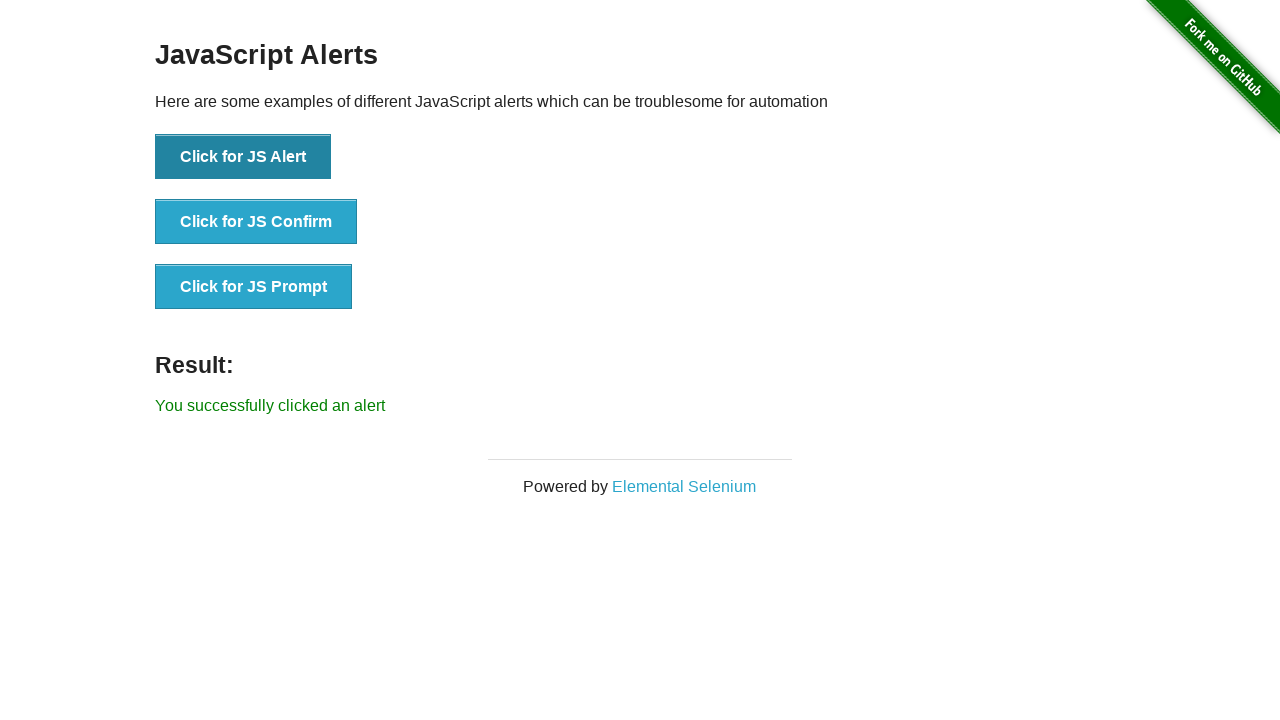

Waited 500ms for alert to be dismissed
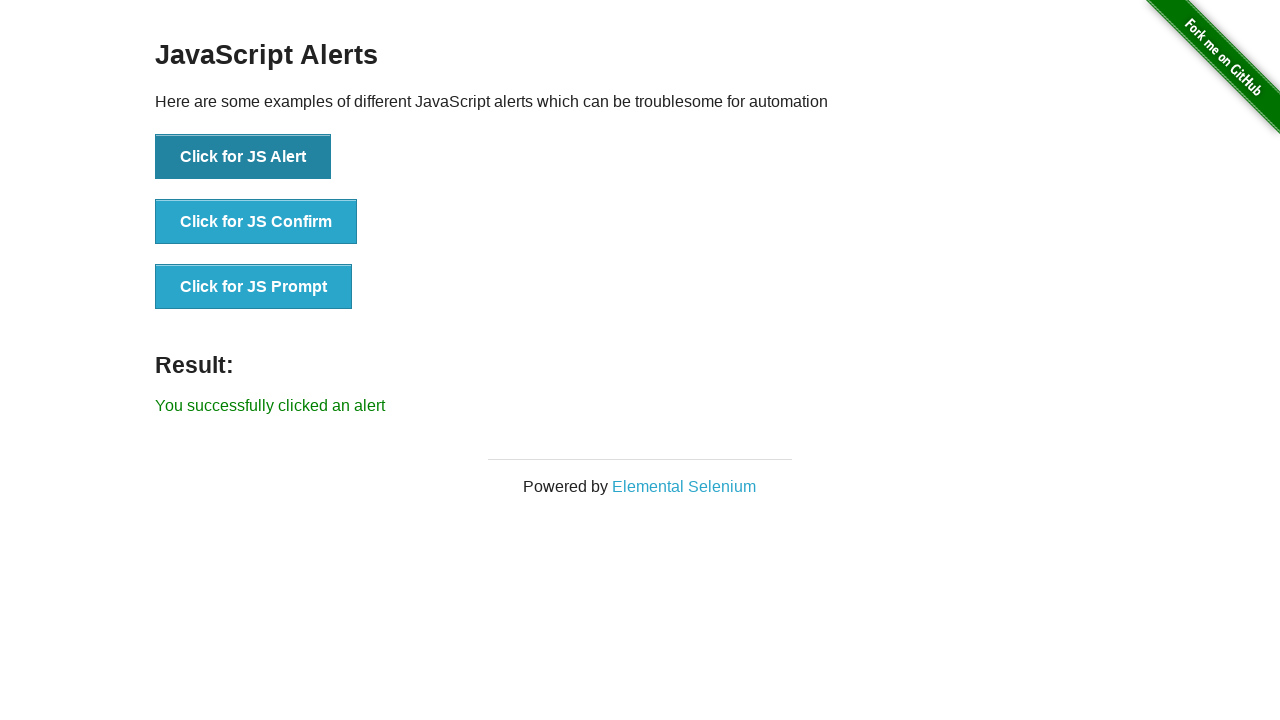

Clicked 'Click for JS Confirm' button at (256, 222) on xpath=//button[text()='Click for JS Confirm']
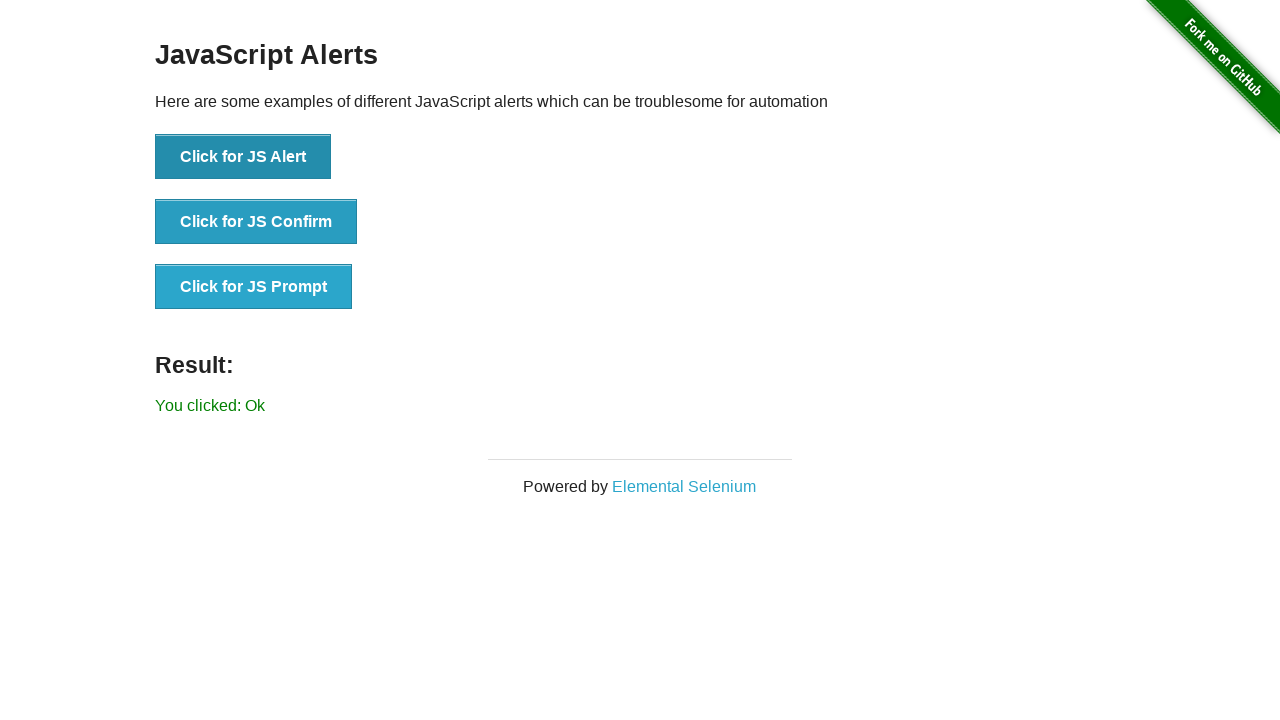

Set up dialog handler to accept JS confirm
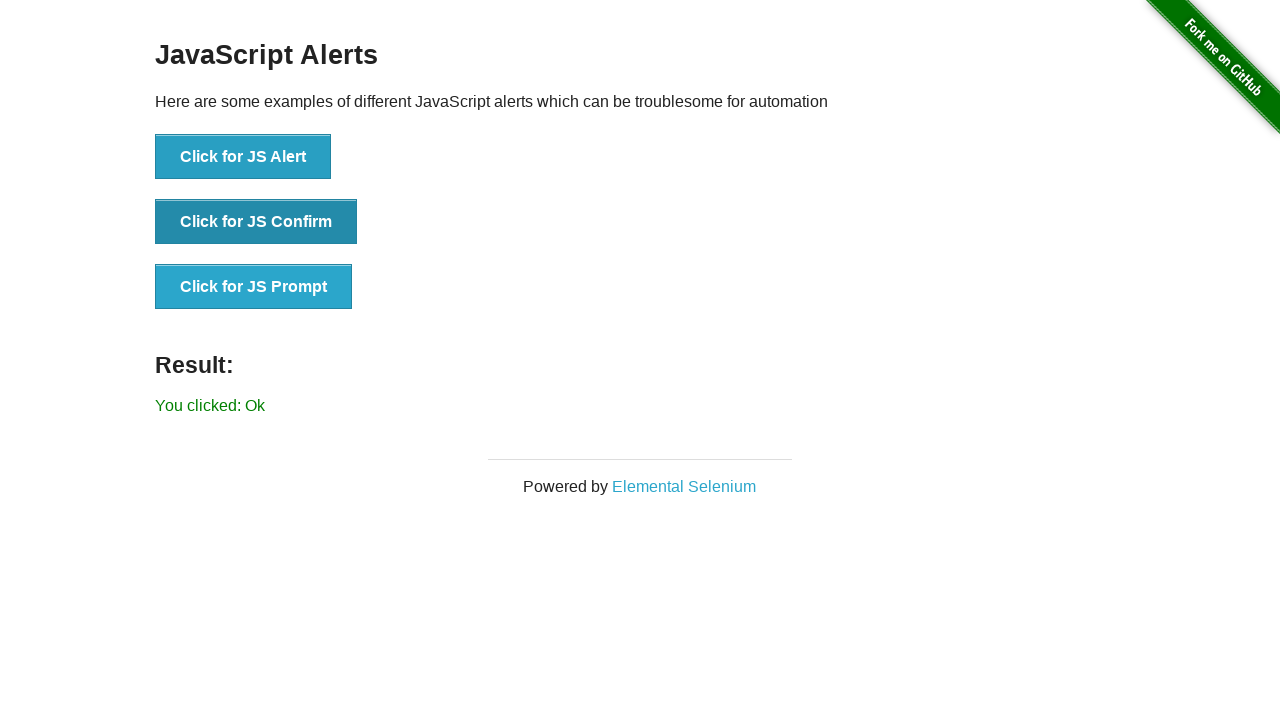

Waited 500ms for confirm to be accepted
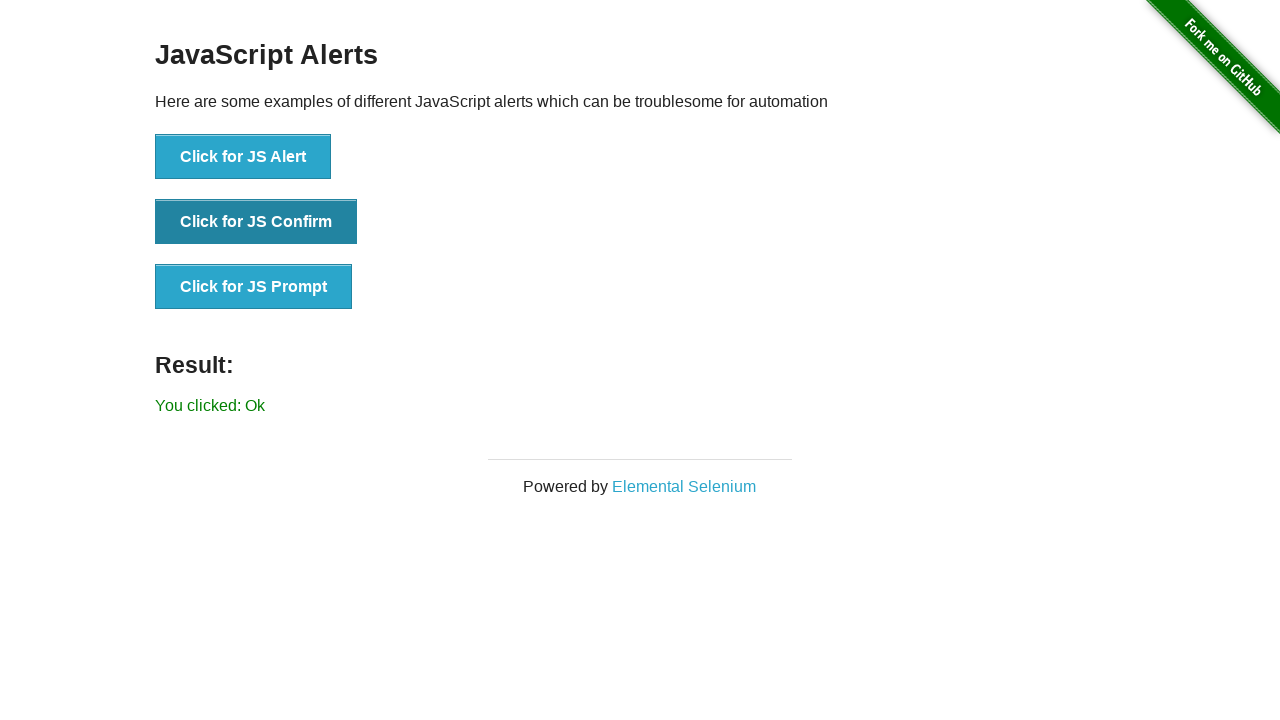

Clicked 'Click for JS Confirm' button again at (256, 222) on xpath=//button[text()='Click for JS Confirm']
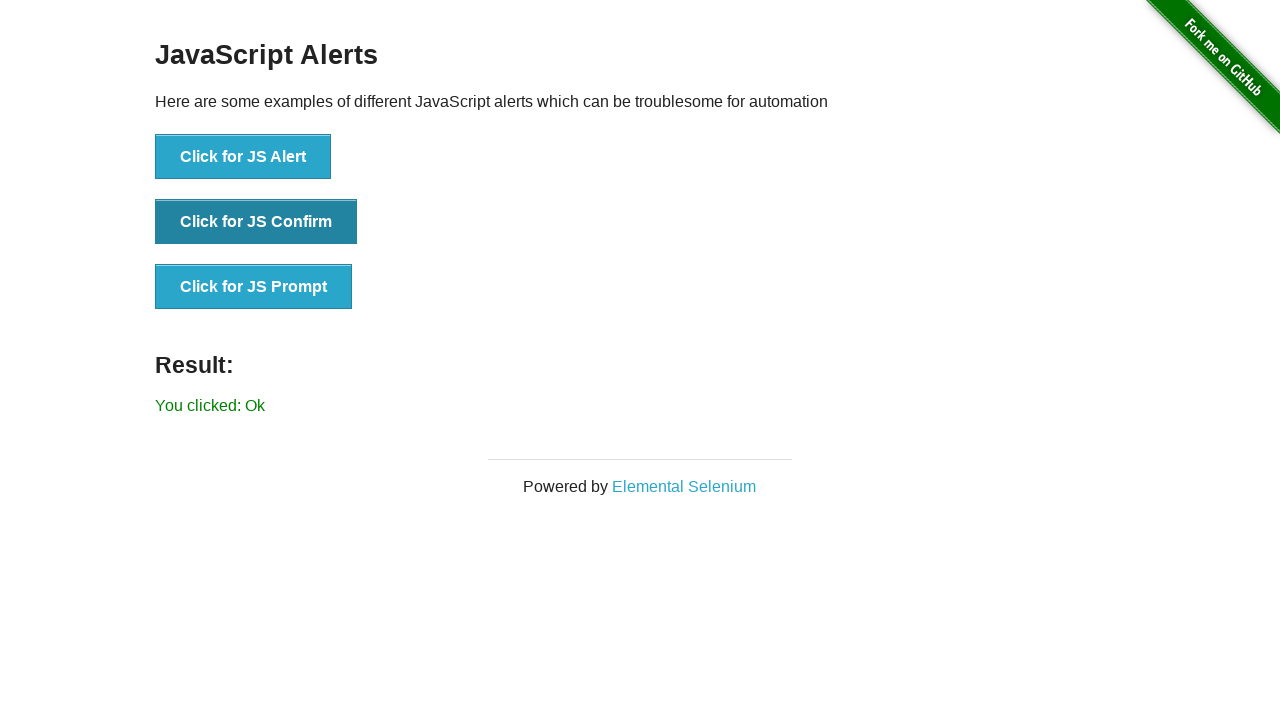

Set up dialog handler to dismiss JS confirm
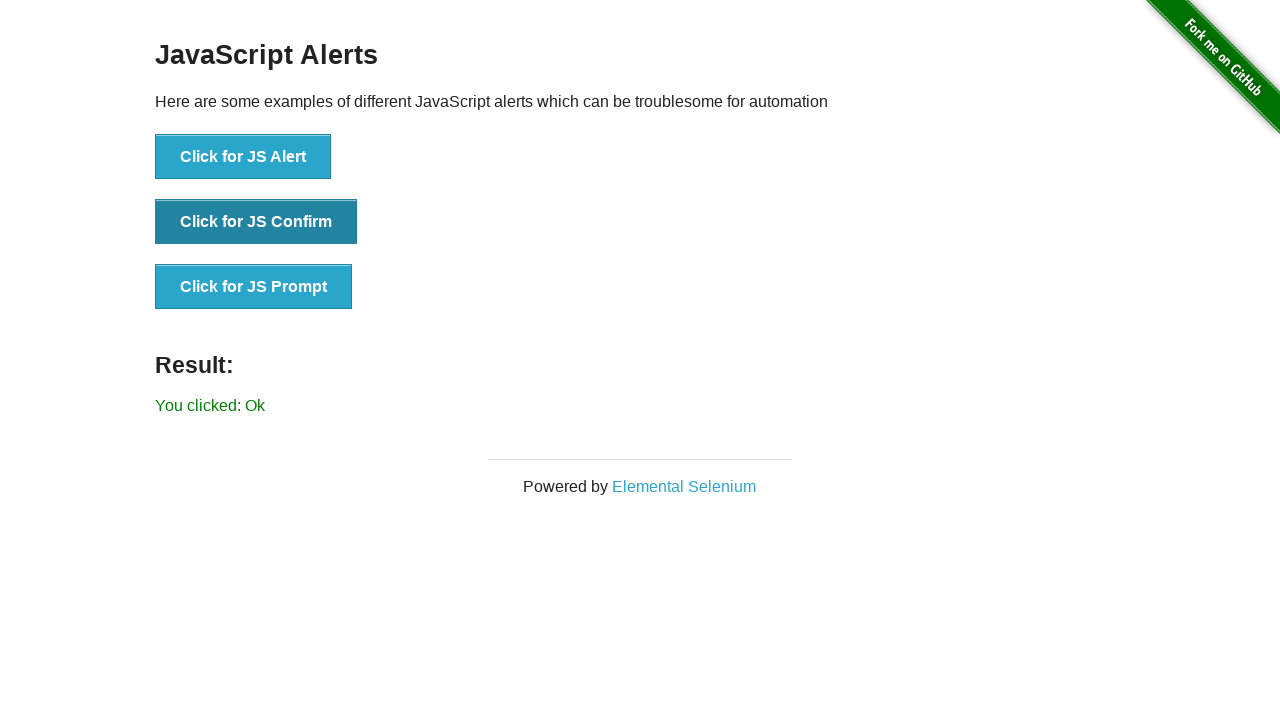

Waited 500ms for confirm to be dismissed
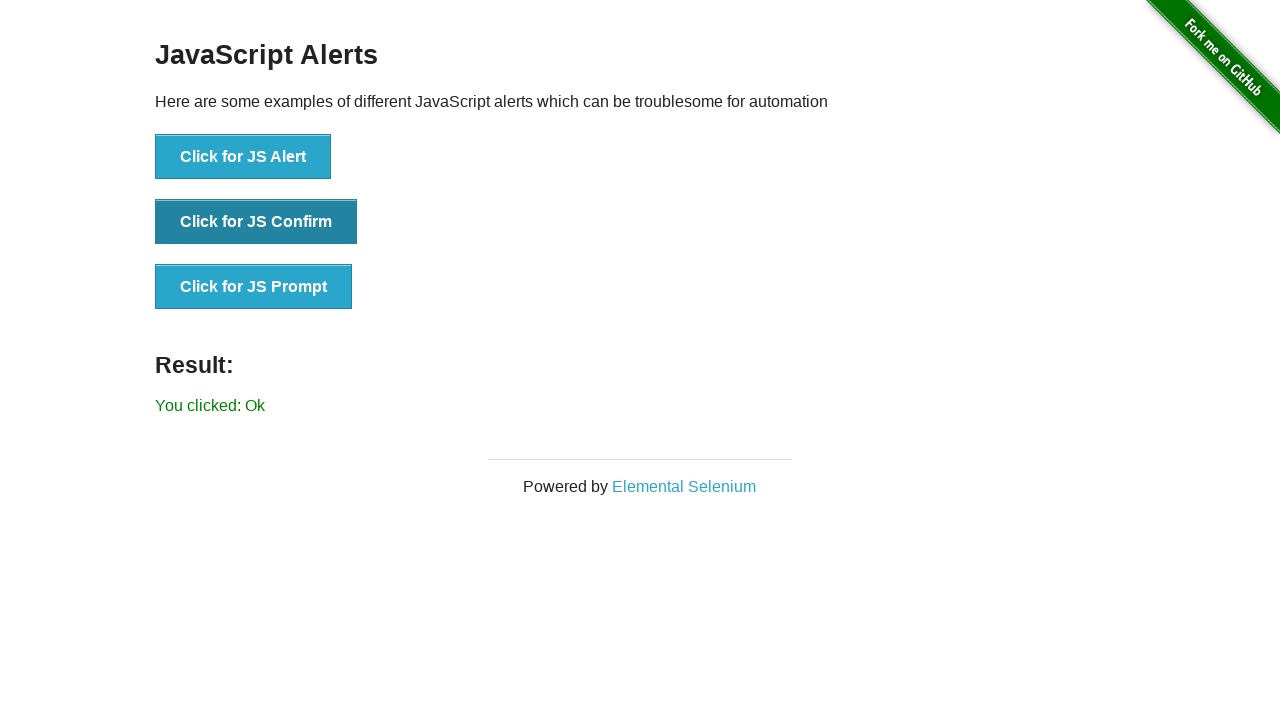

Set up dialog handler for prompt with 'Prompt Testing' text
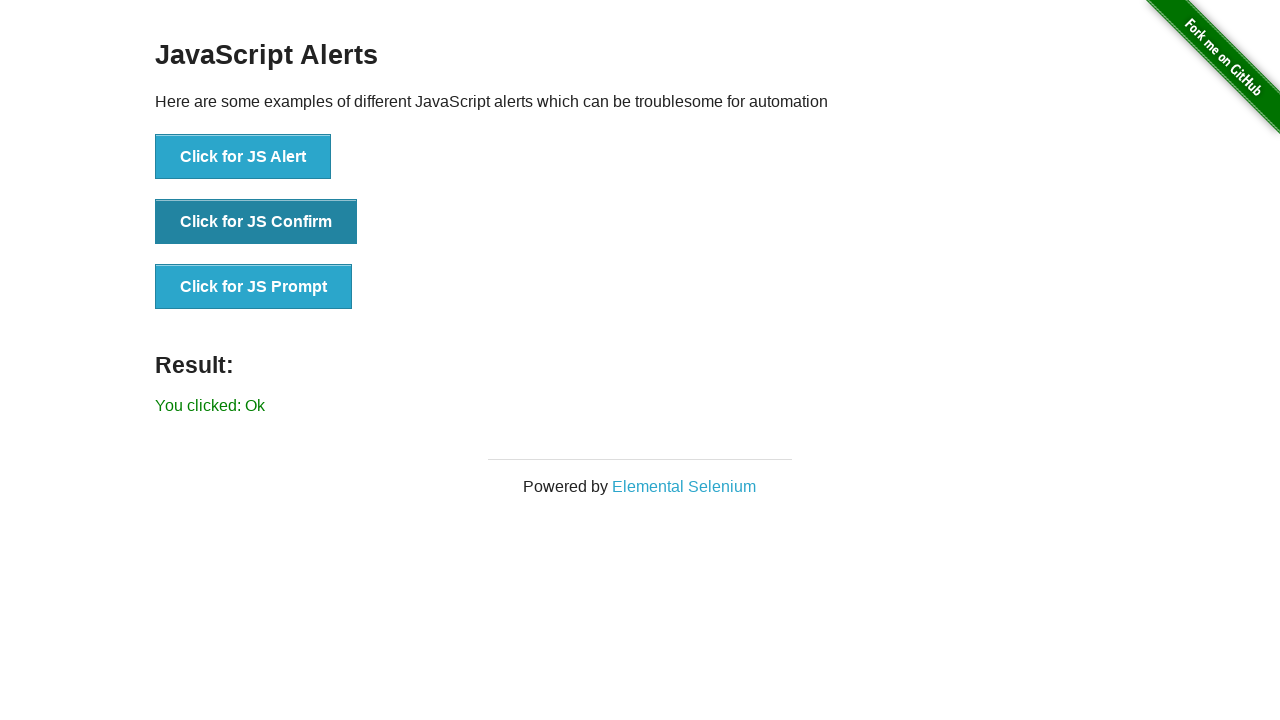

Clicked 'Click for JS Prompt' button at (254, 287) on xpath=//button[text()='Click for JS Prompt']
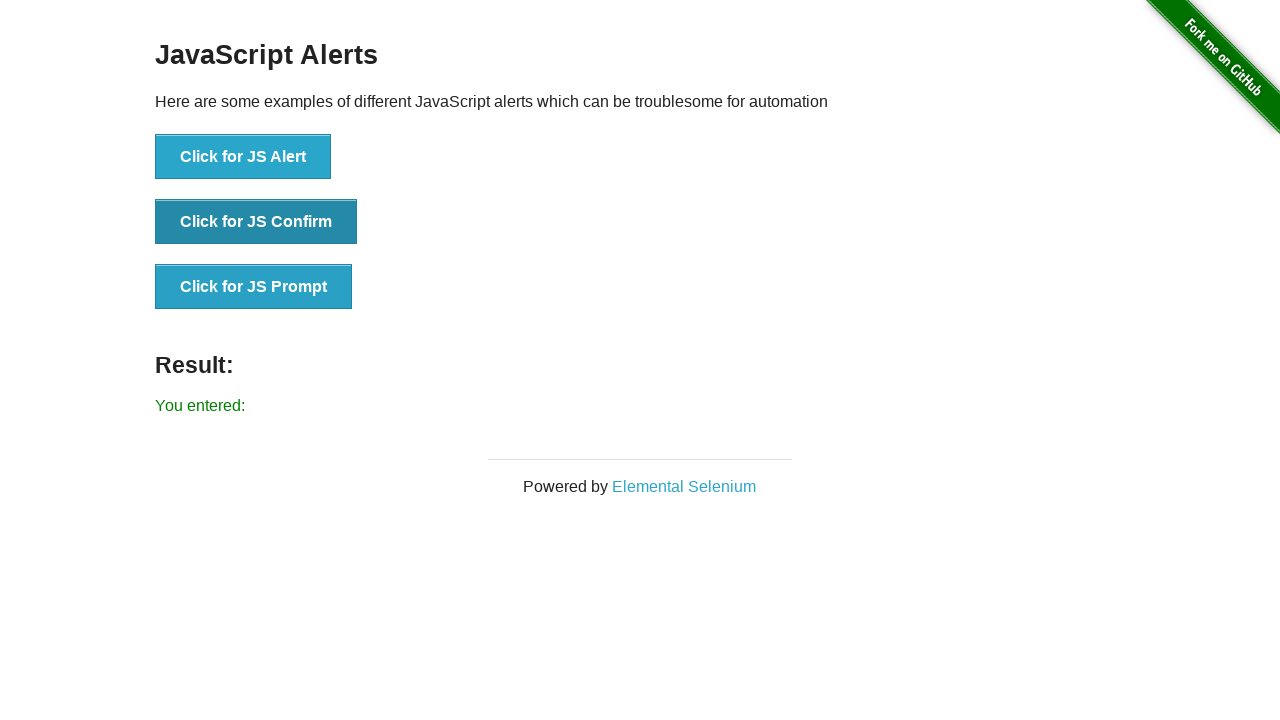

Waited 500ms for prompt to be processed
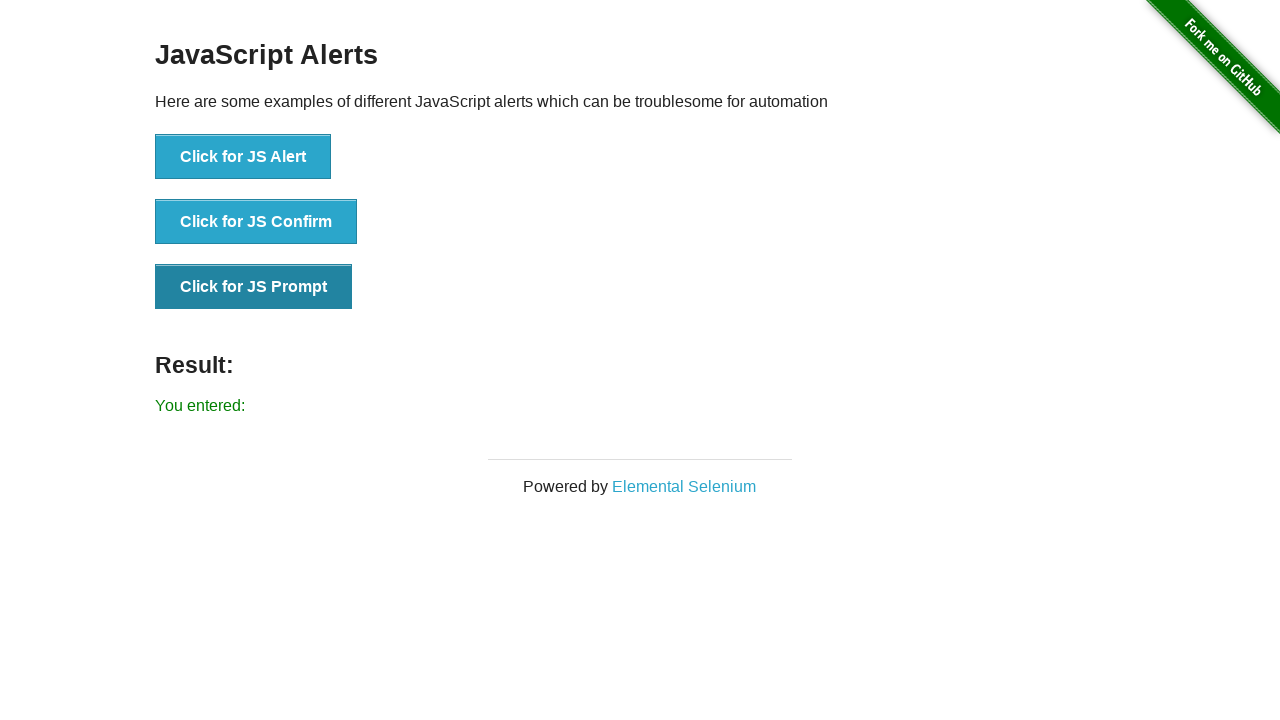

Retrieved prompt result text from page
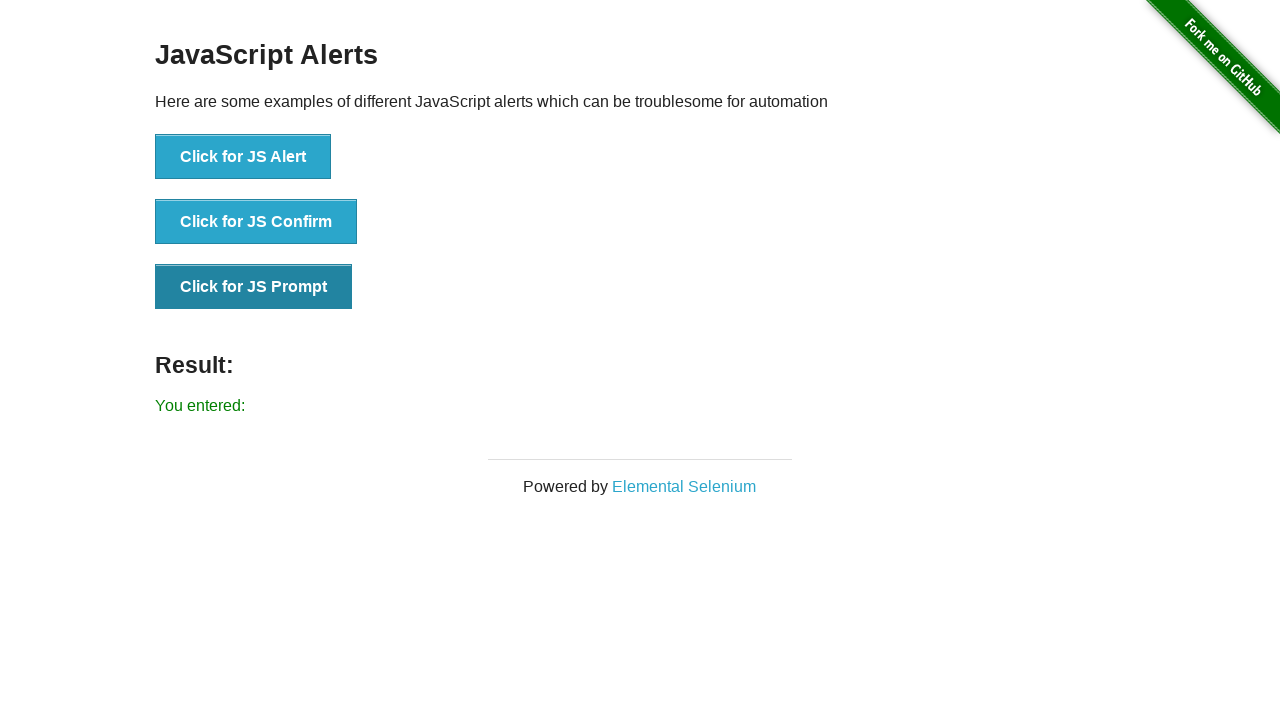

Printed prompt result: You entered: 
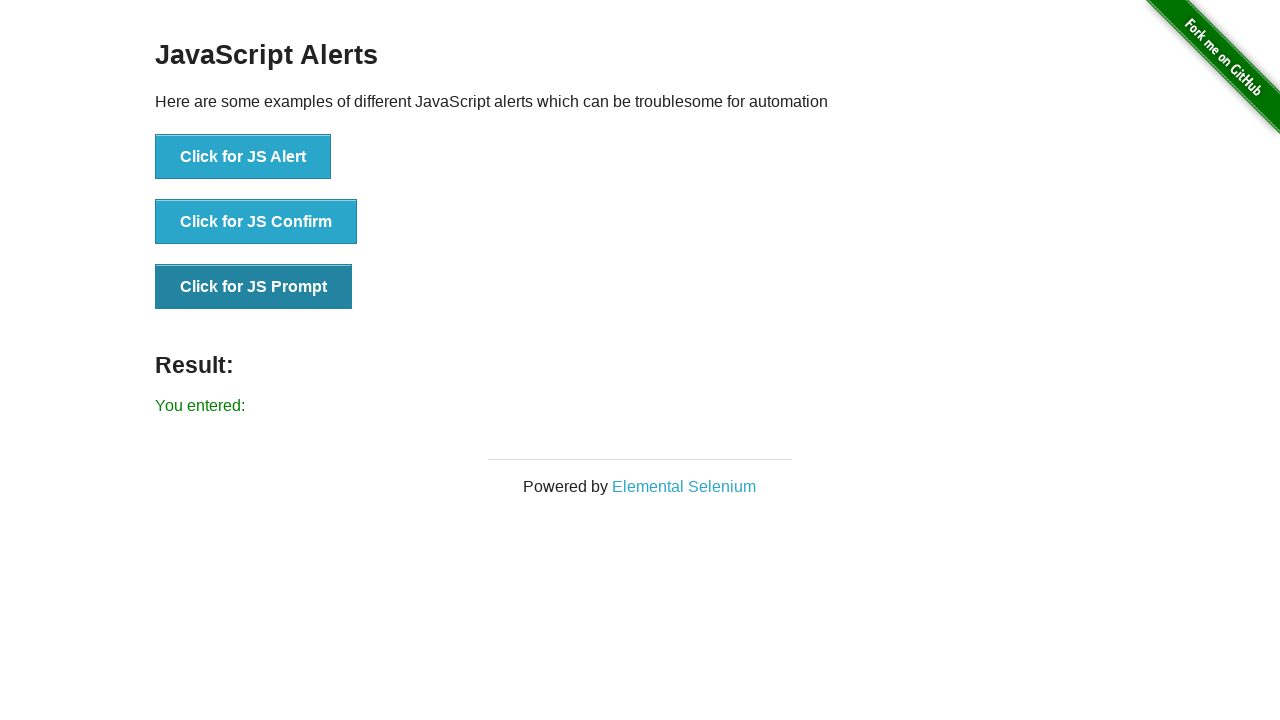

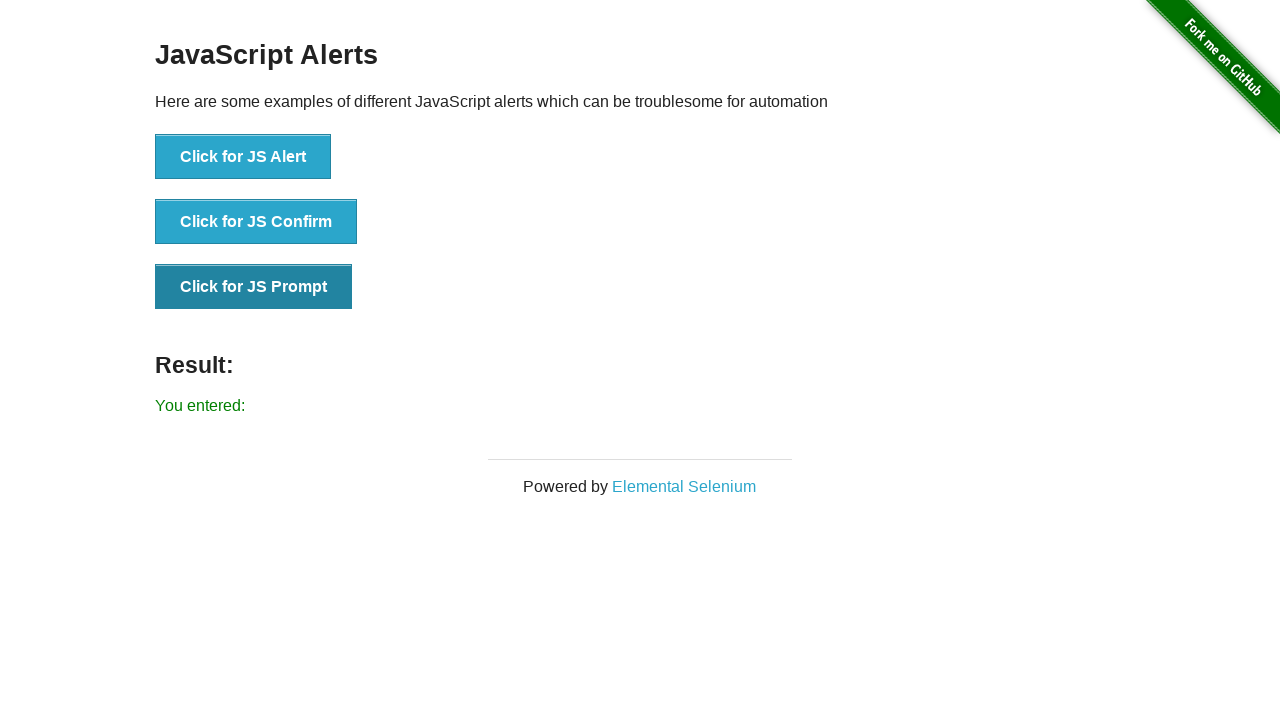